Tests a passenger selection dropdown by clicking to open it, incrementing the adult count multiple times, and then closing the dropdown

Starting URL: https://rahulshettyacademy.com/dropdownsPractise/

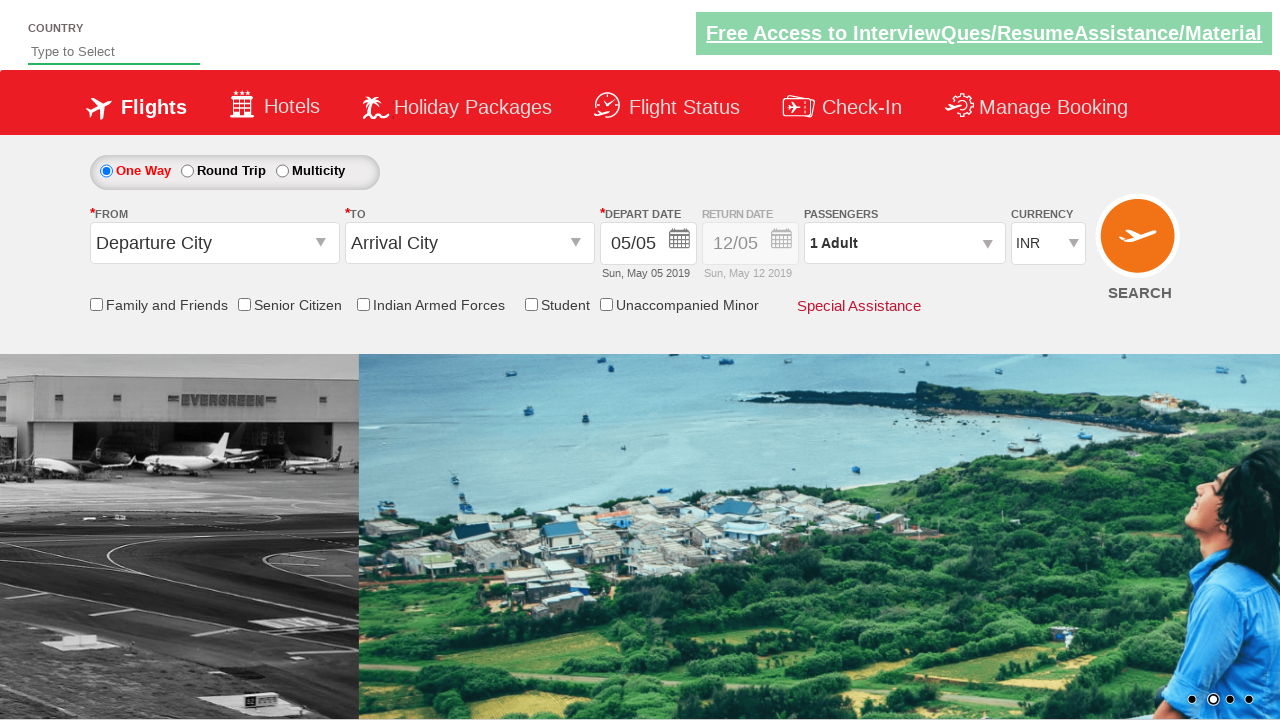

Clicked to open passenger selection dropdown at (904, 243) on #divpaxinfo
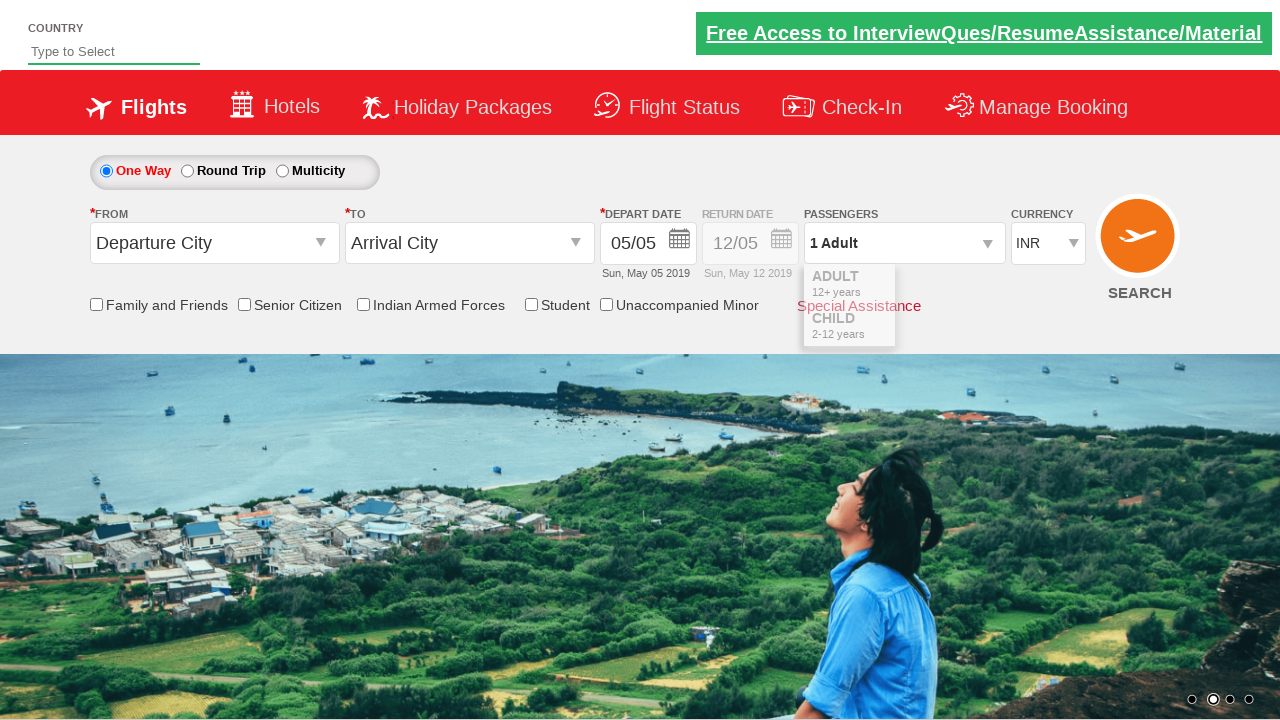

Waited for dropdown to be ready
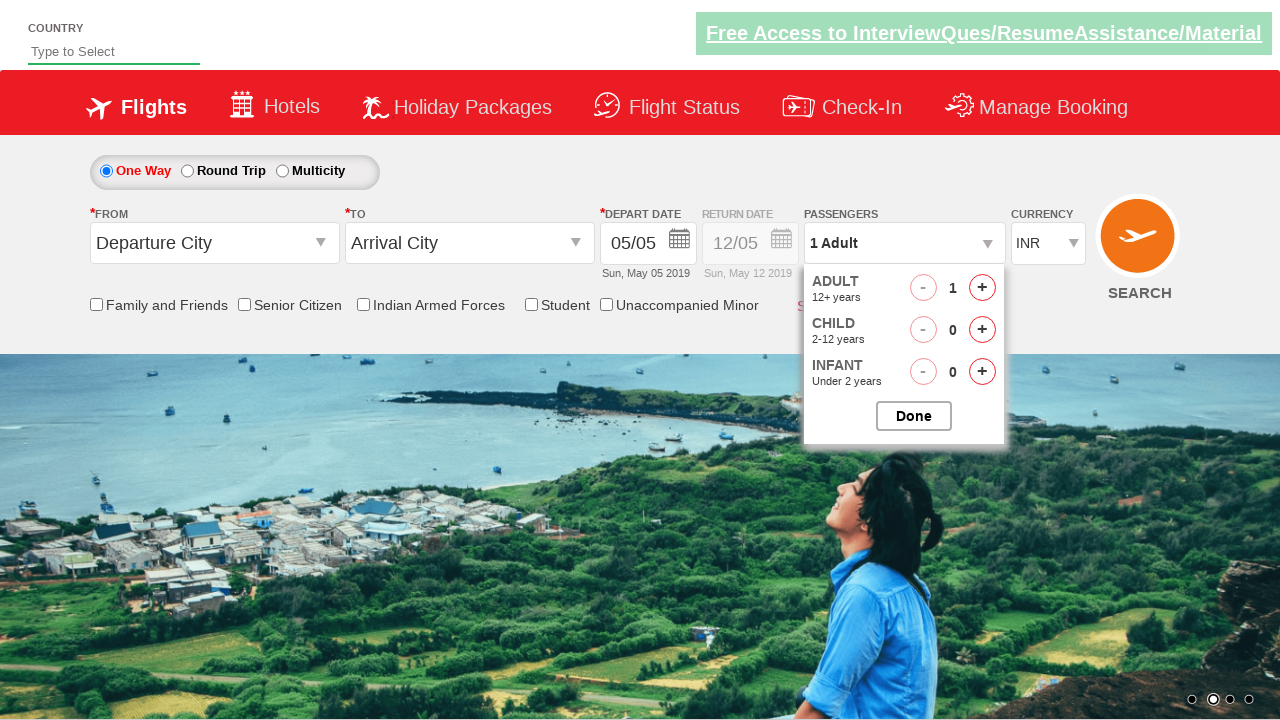

Incremented adult count (iteration 1 of 4) at (982, 288) on #hrefIncAdt
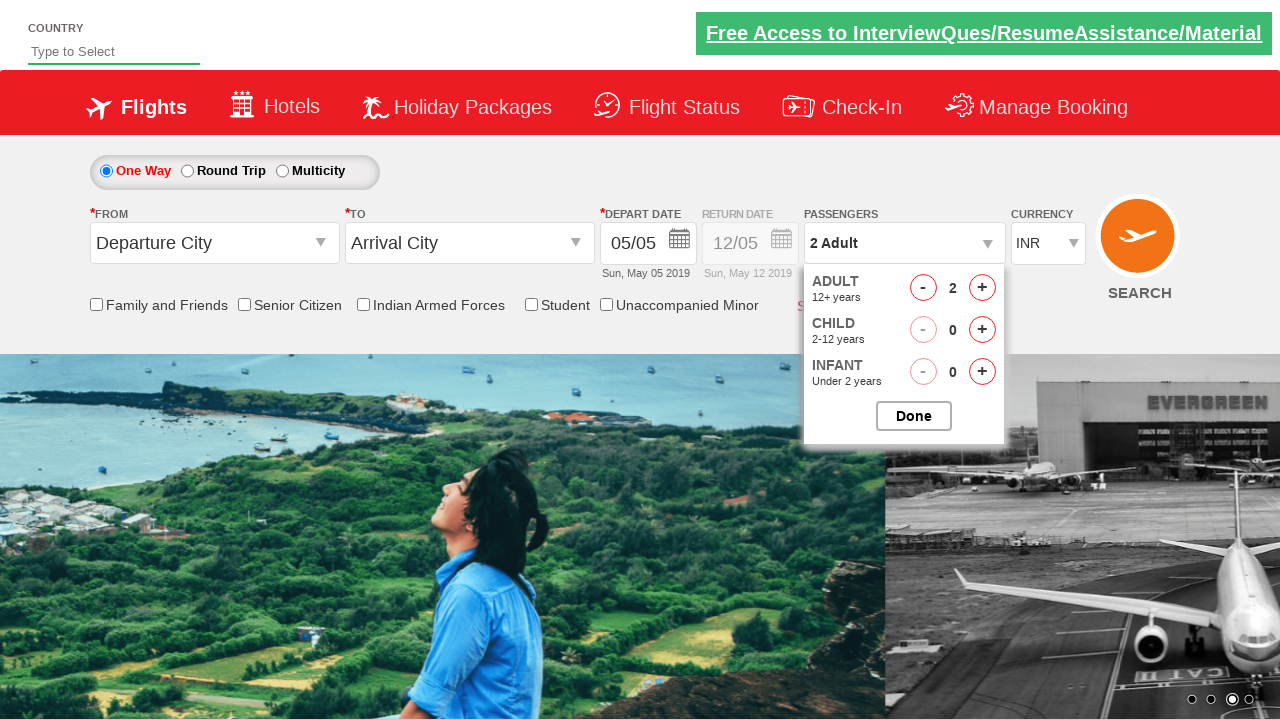

Incremented adult count (iteration 2 of 4) at (982, 288) on #hrefIncAdt
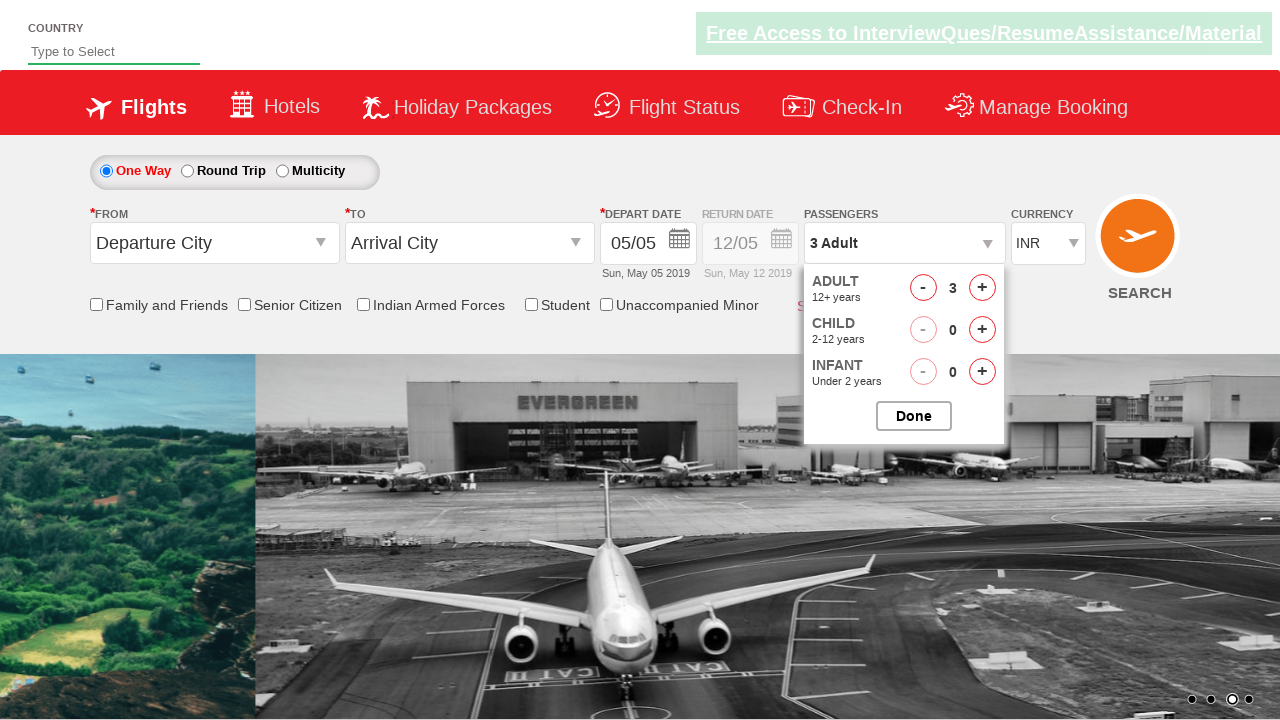

Incremented adult count (iteration 3 of 4) at (982, 288) on #hrefIncAdt
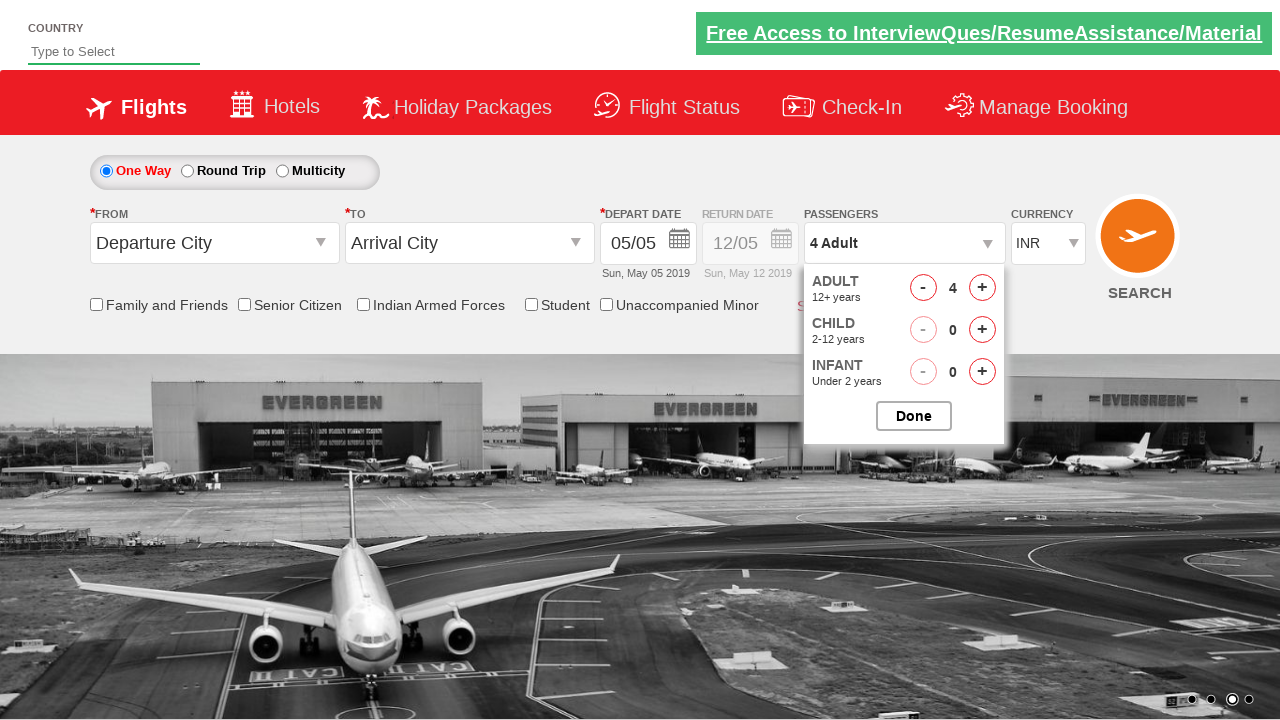

Incremented adult count (iteration 4 of 4) at (982, 288) on #hrefIncAdt
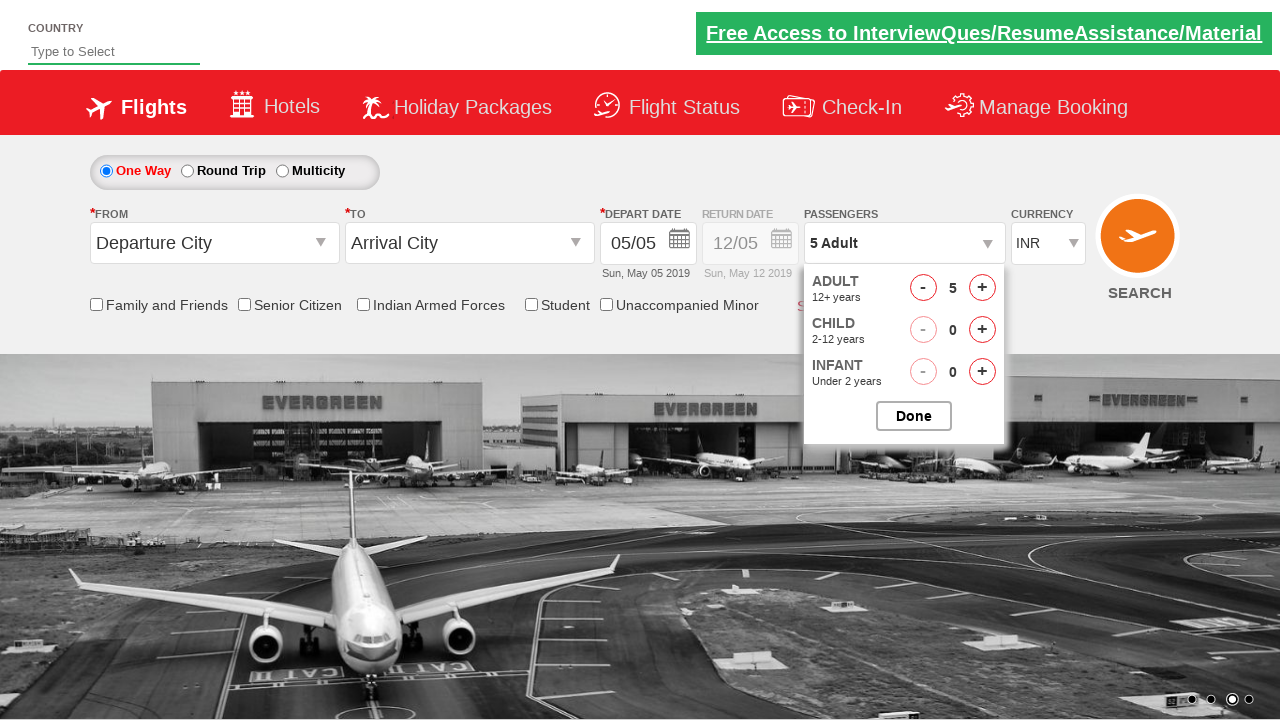

Clicked to close passenger selection dropdown at (914, 416) on #btnclosepaxoption
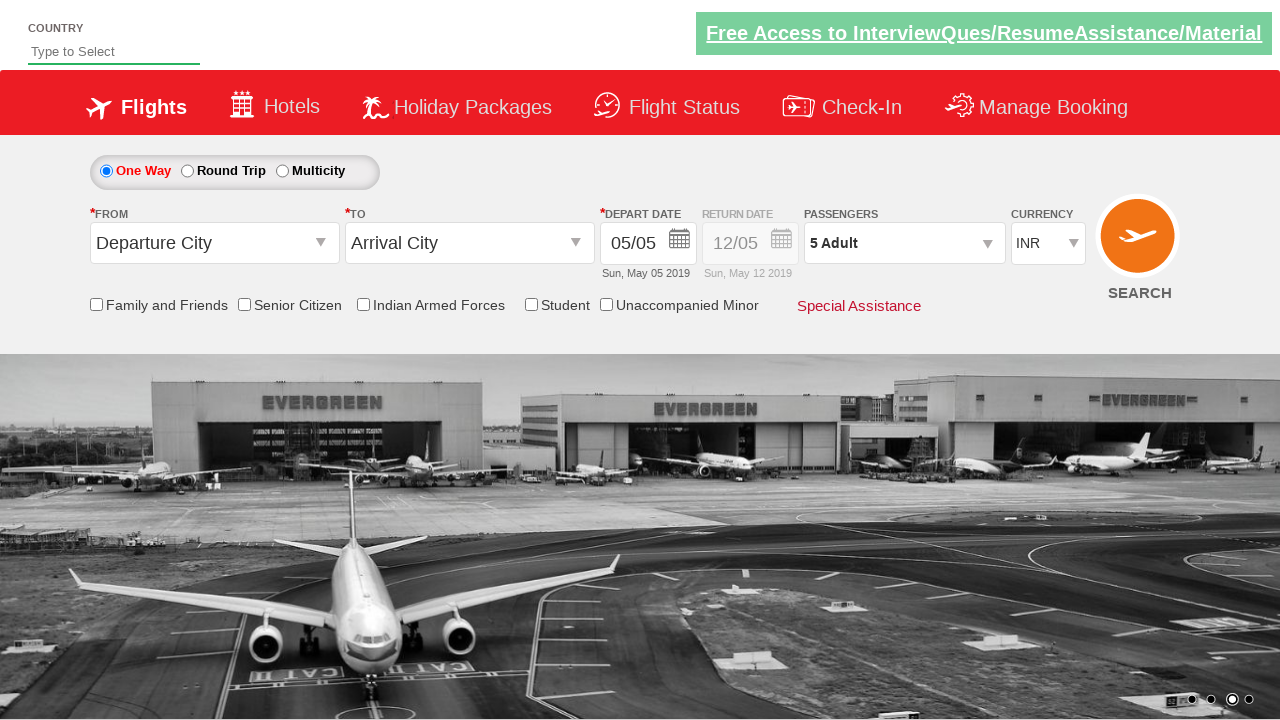

Verified updated passenger count is displayed
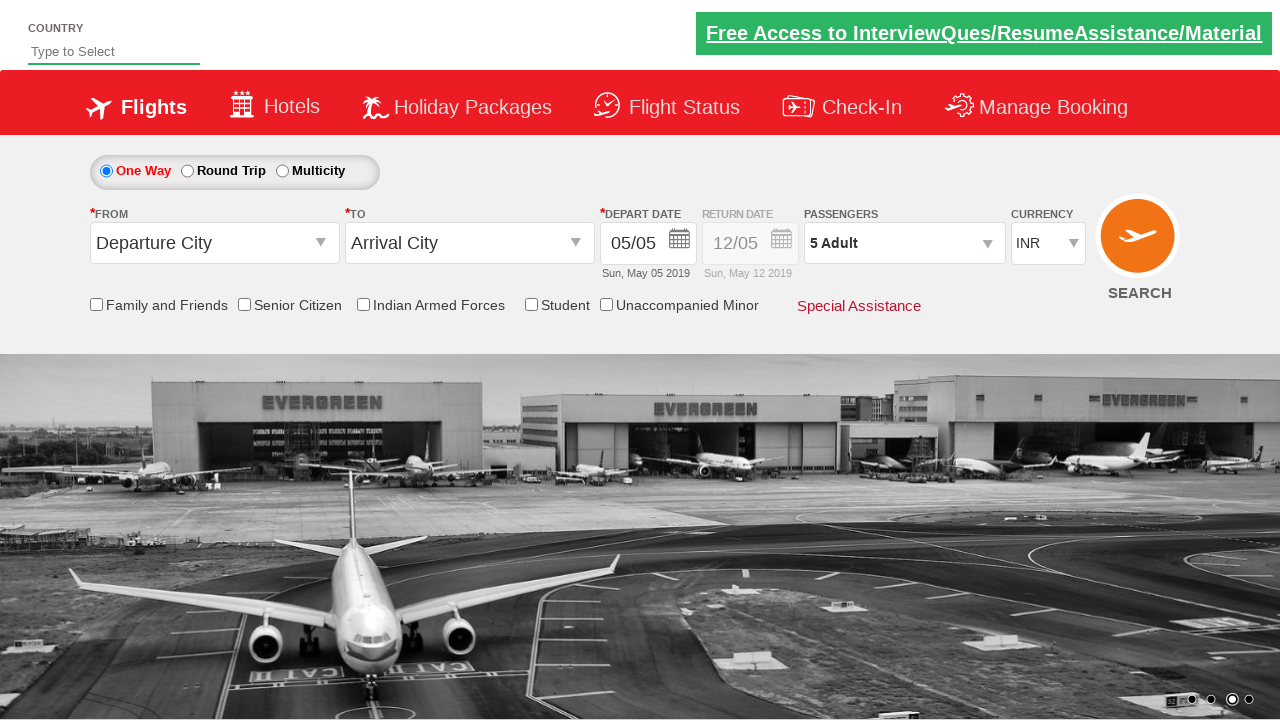

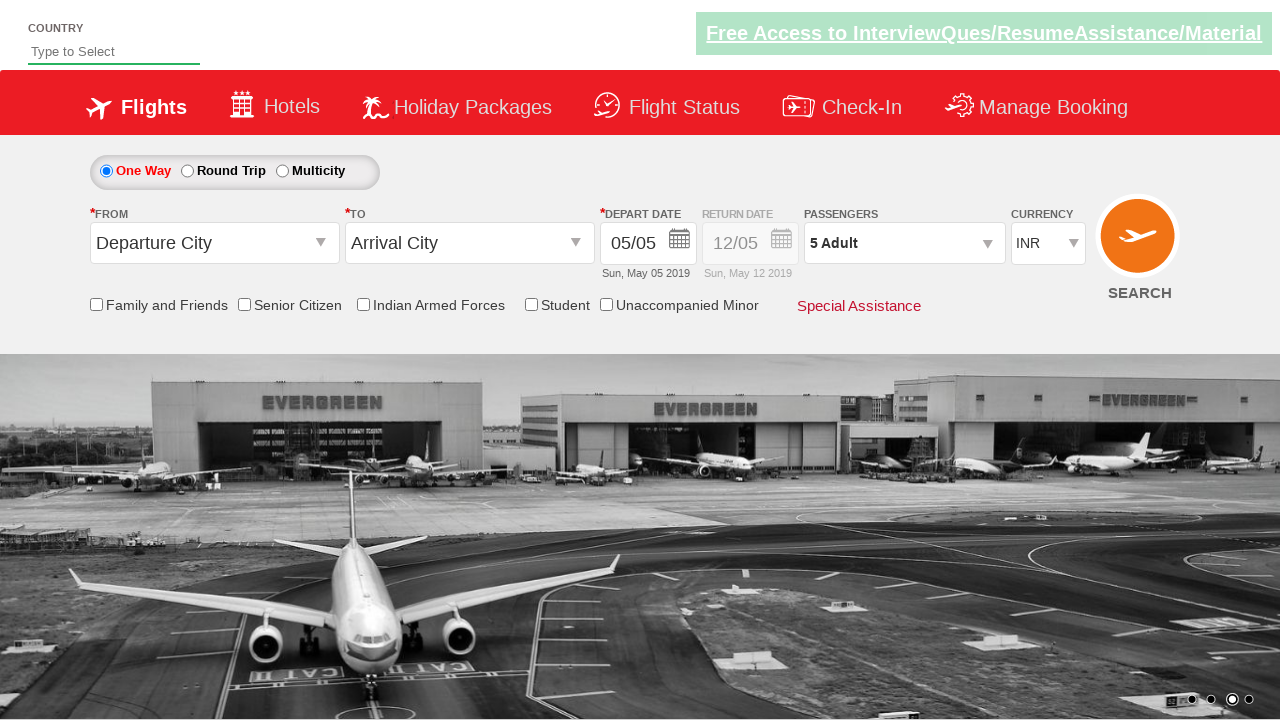